Tests client-side delay by clicking a button and waiting for calculated data to appear

Starting URL: http://uitestingplayground.com/

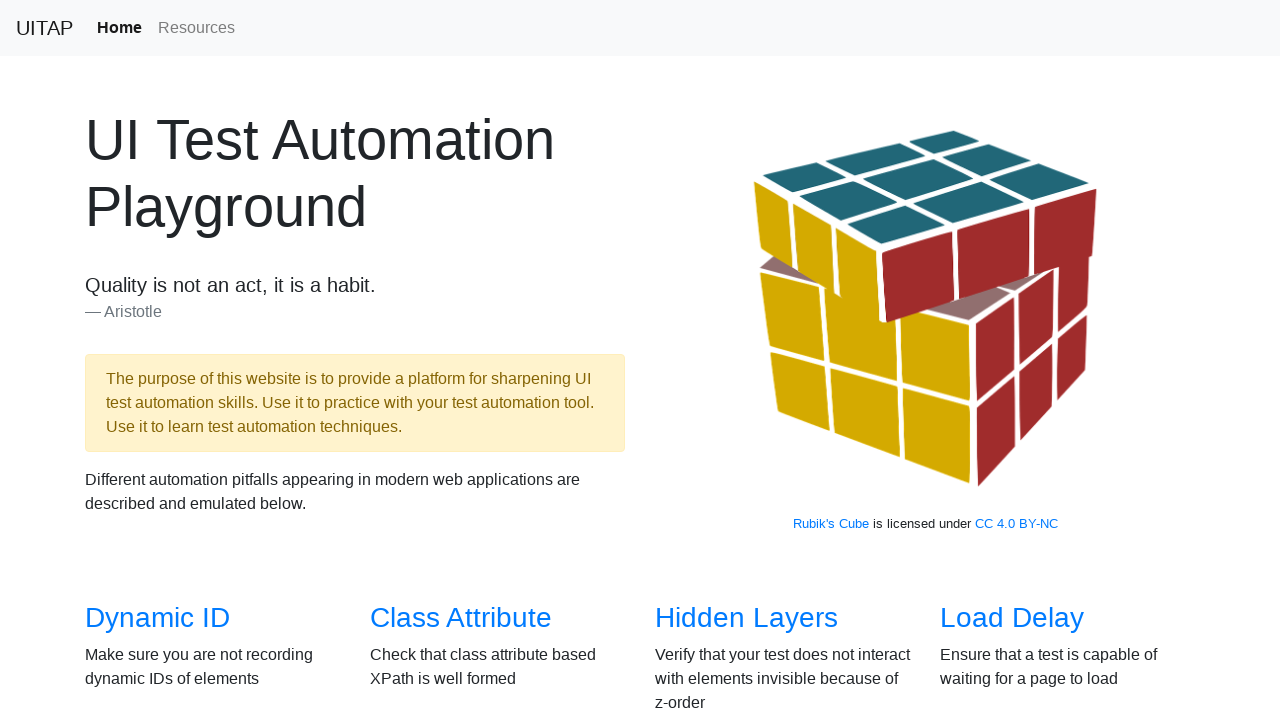

Clicked on the Client Side Delay link at (478, 360) on a[href="/clientdelay"]
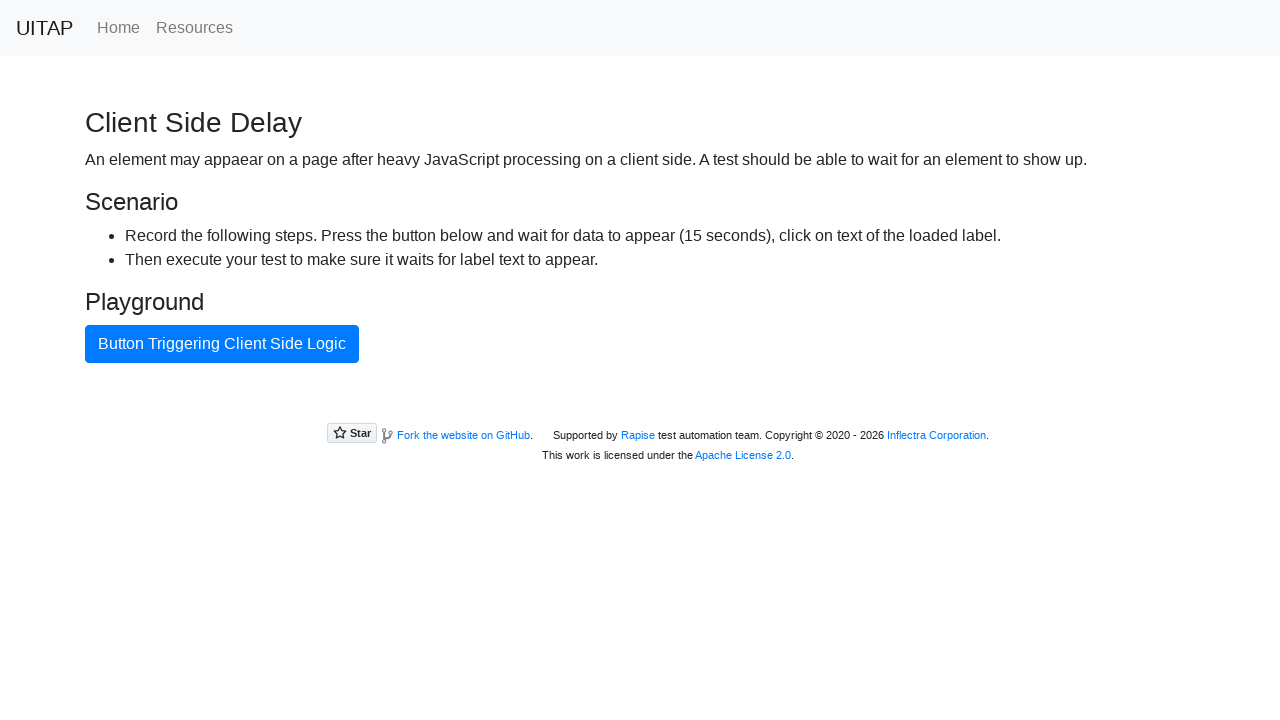

Clicked the AJAX button at (222, 344) on #ajaxButton
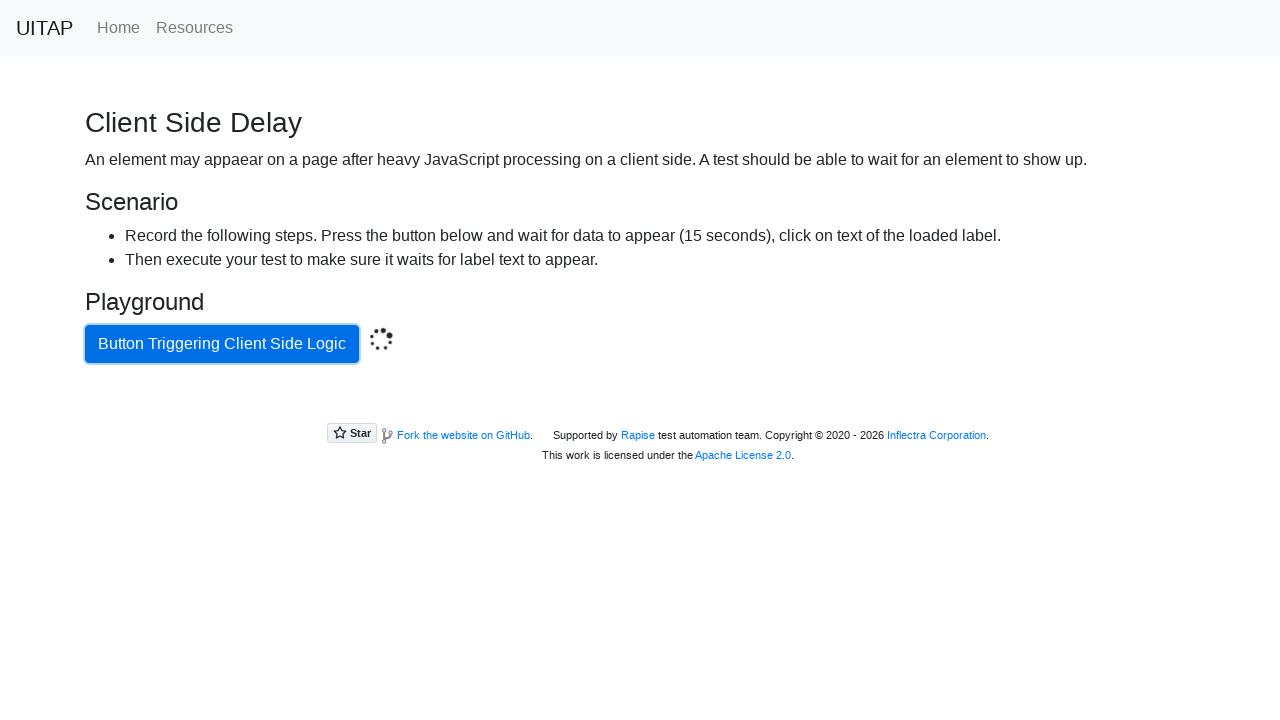

Waited for success message to appear after client-side delay calculation
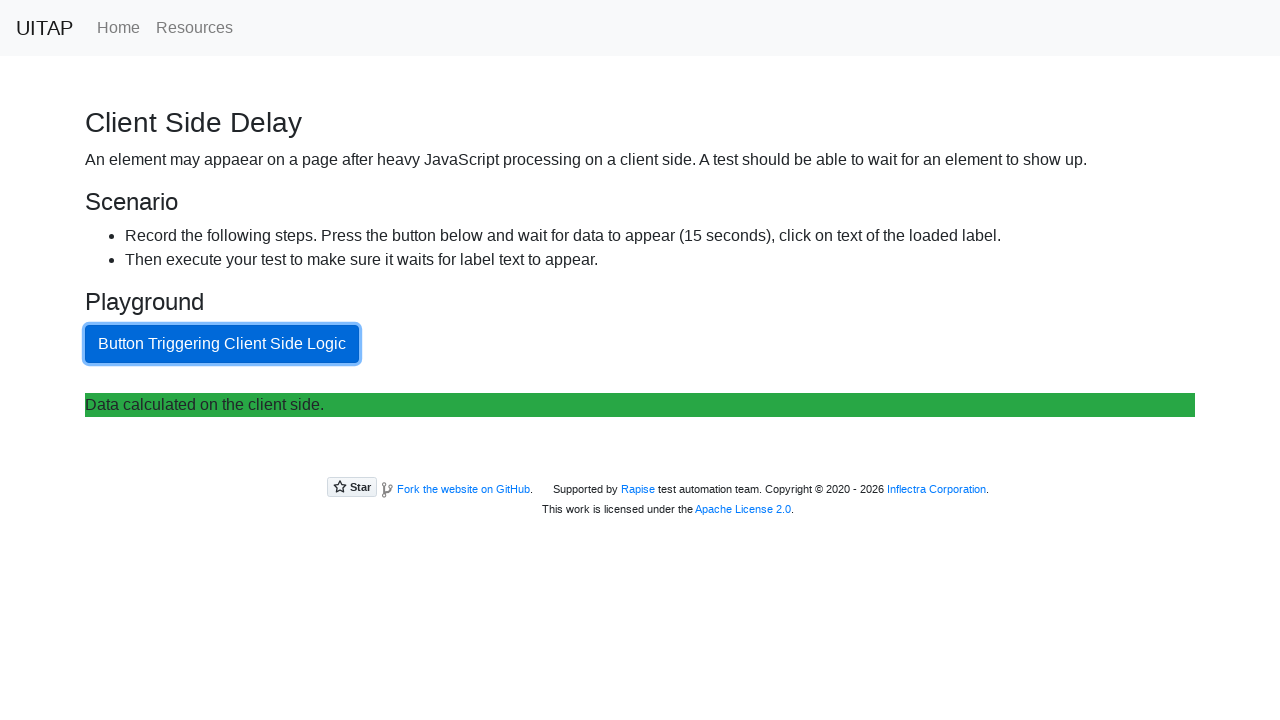

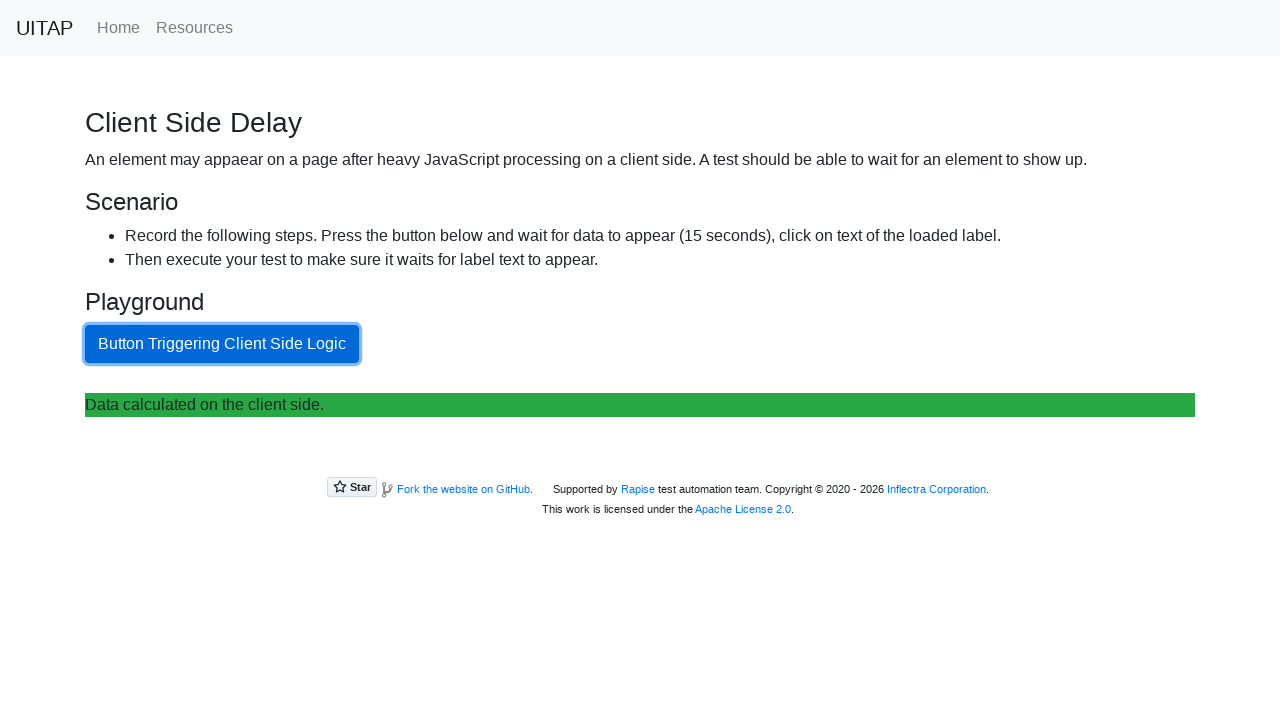